Tests the Hurricane Electric Looking Glass ping functionality by selecting the ping command, entering an IP address, enabling raw output, and submitting the probe request.

Starting URL: https://lg.he.net/

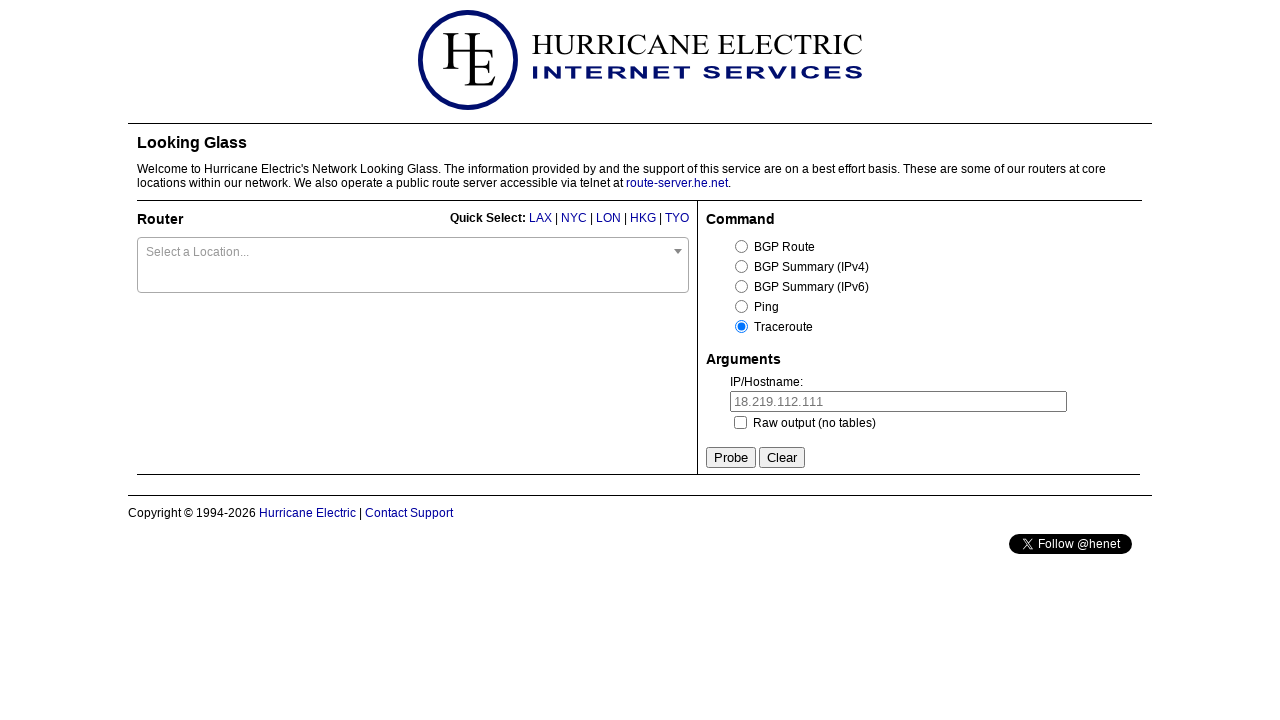

Clicked on the ping command link at (742, 306) on #command_ping
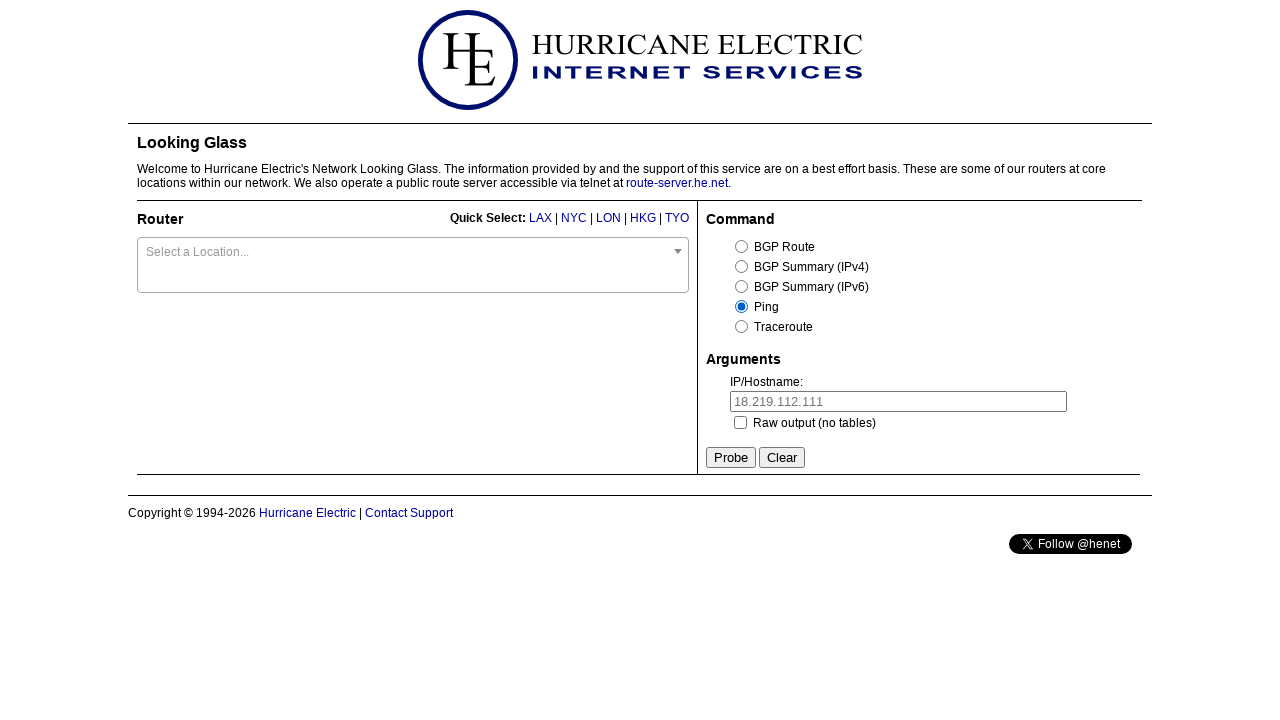

Filled in IP address field with 8.8.8.8 on #ip
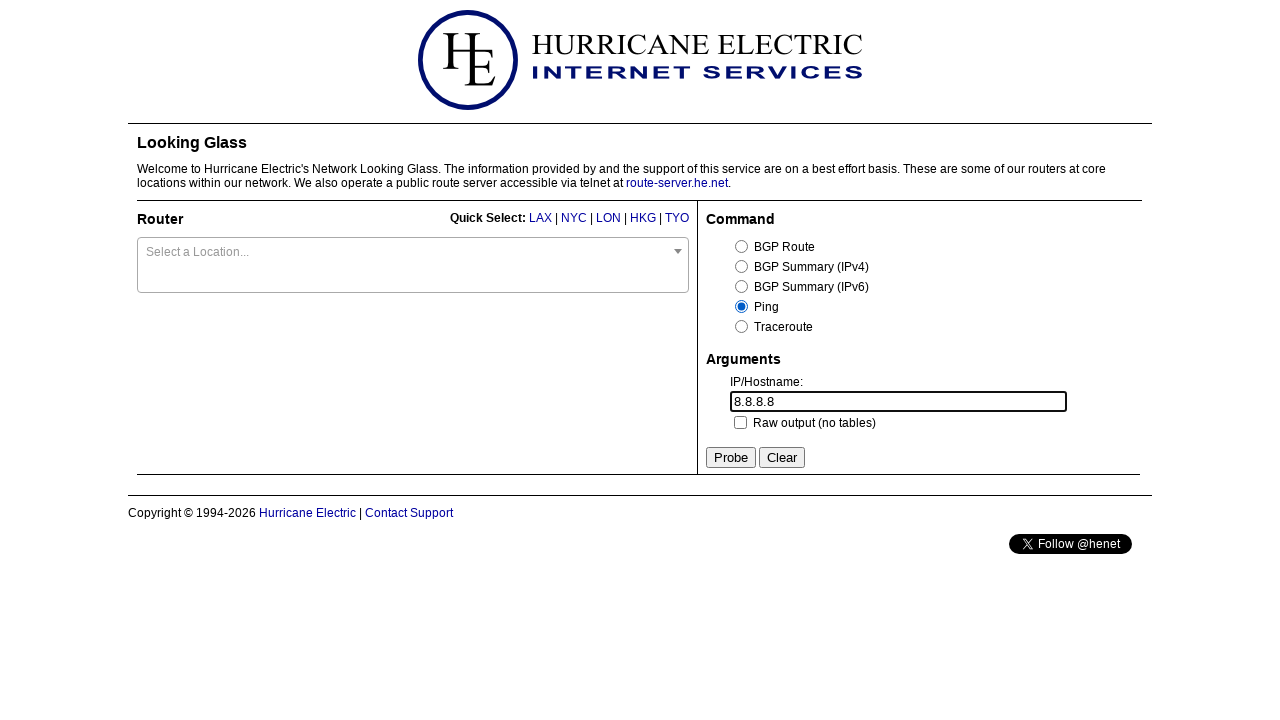

Enabled raw output checkbox at (740, 422) on #raw
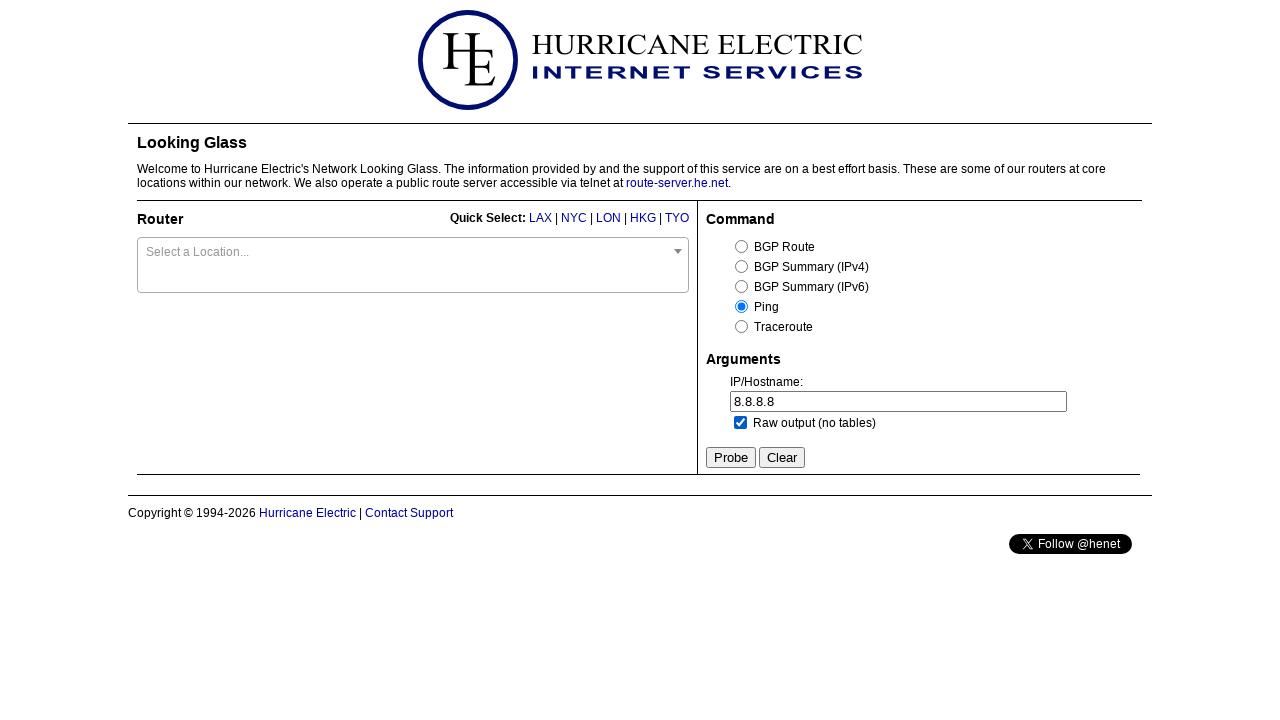

Clicked the Probe button to submit the request at (731, 458) on input[value='Probe']
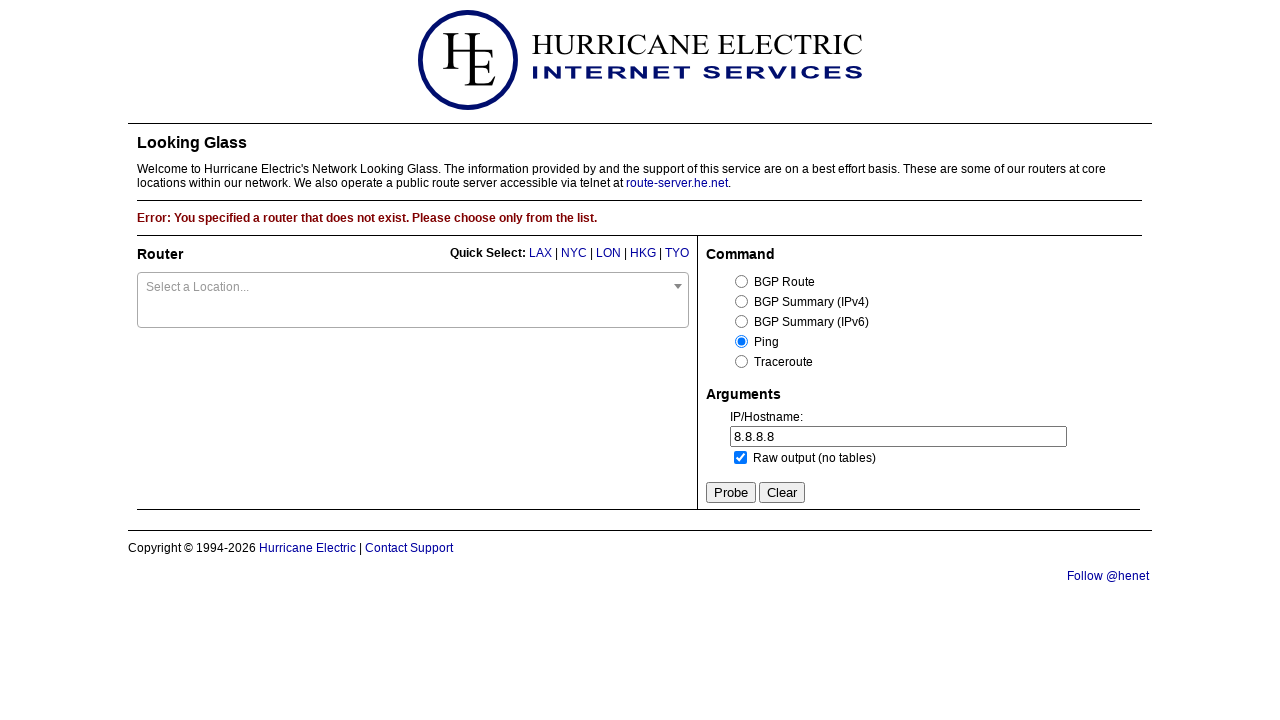

Probe results appeared
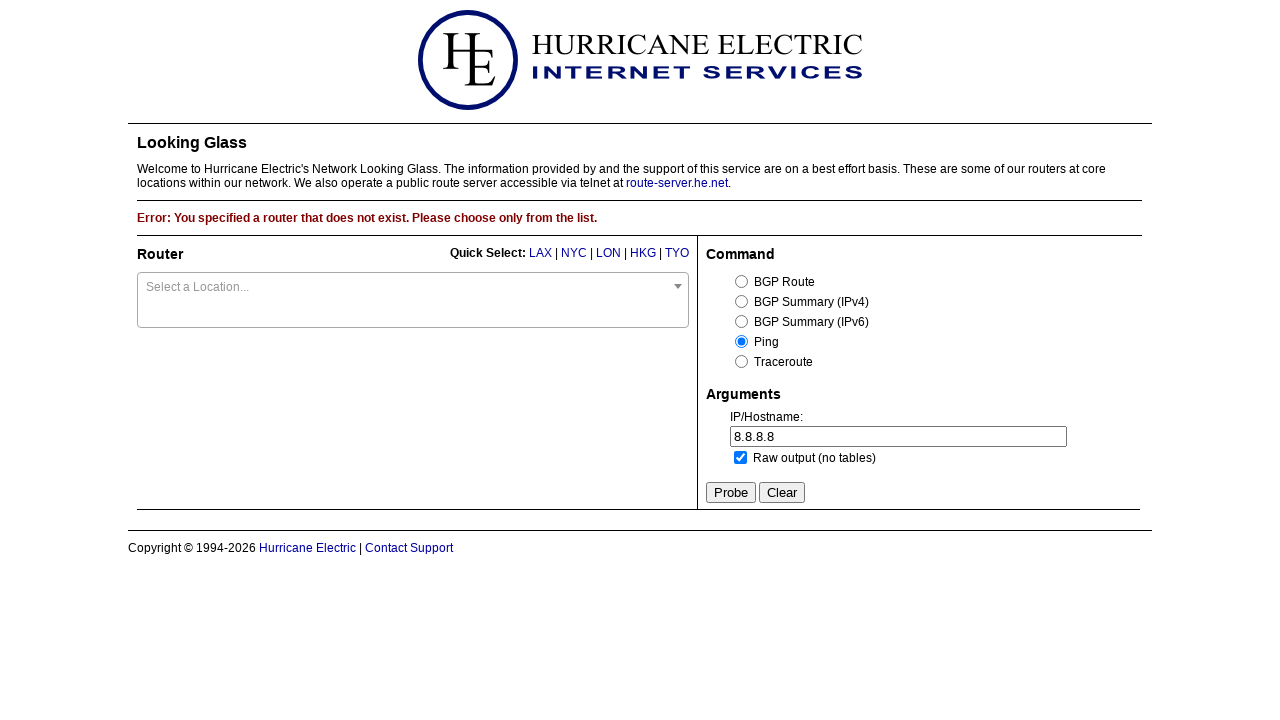

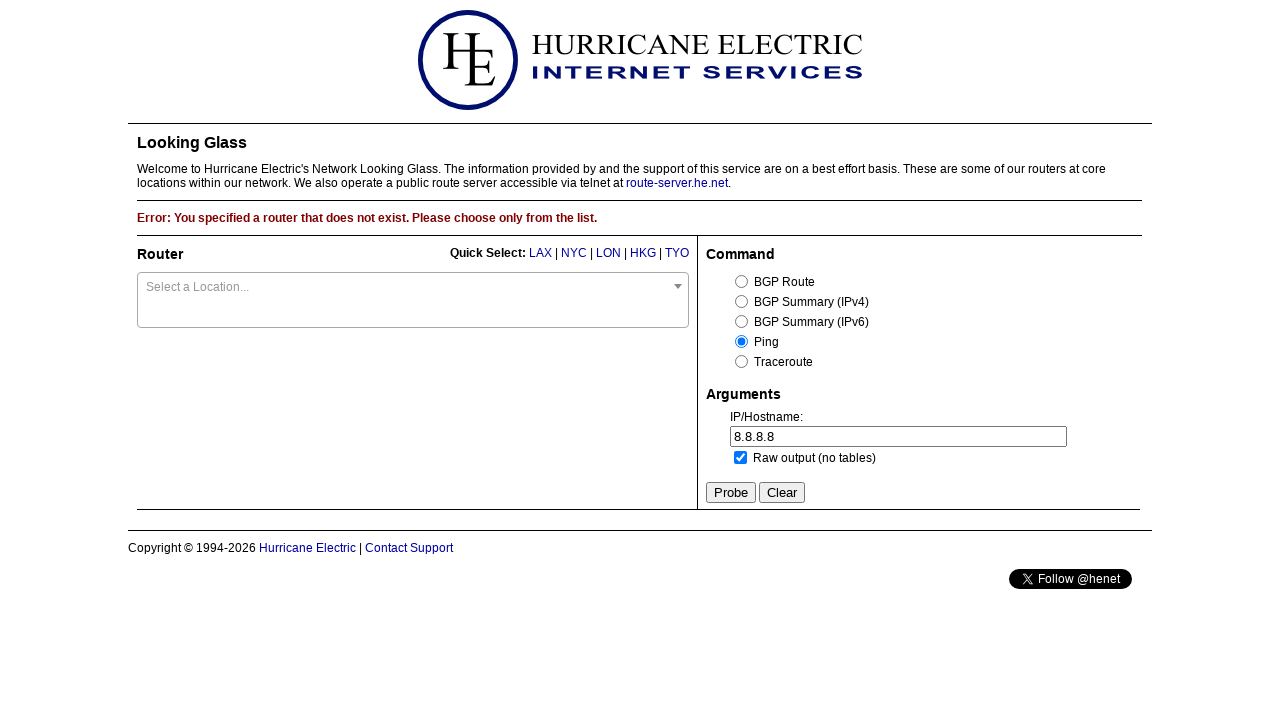